Tests mouse operations on the GlobalSQA demo site including hovering over main menu items, hovering with coordinate offset, and performing right-click context menu action on menu elements.

Starting URL: https://www.globalsqa.com/demo-site/

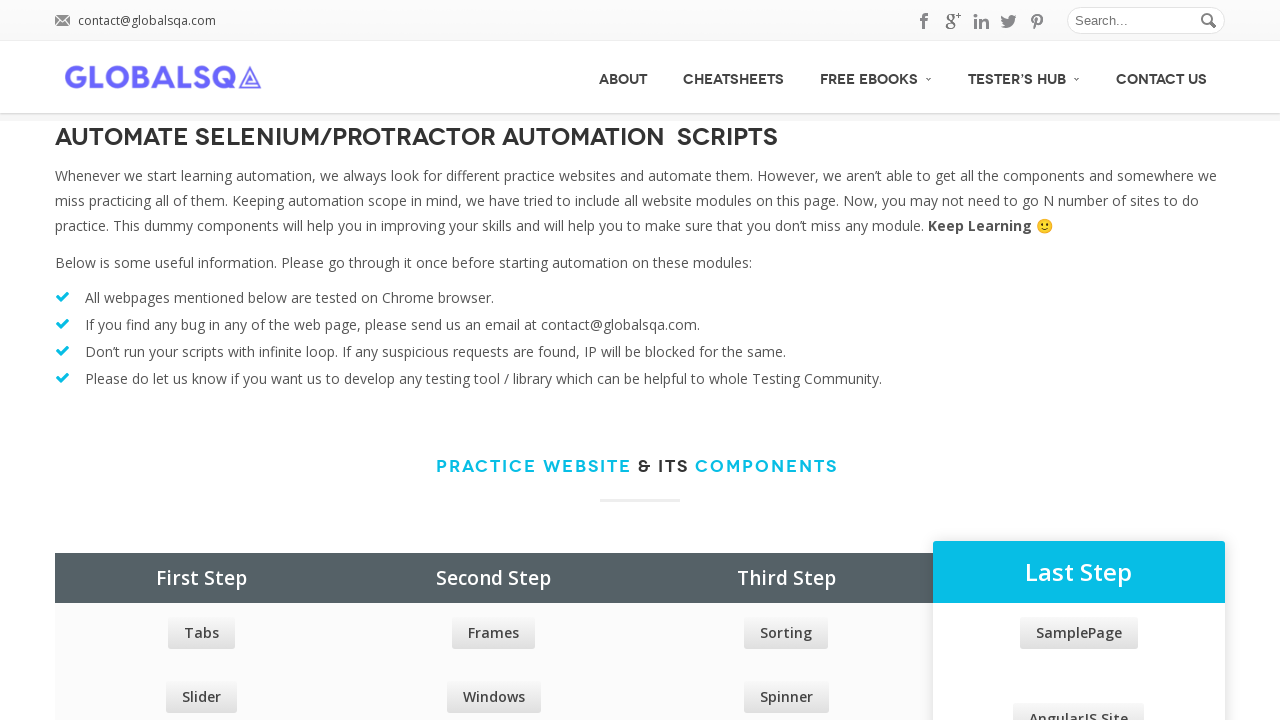

Located all main menu elements - found 5 options
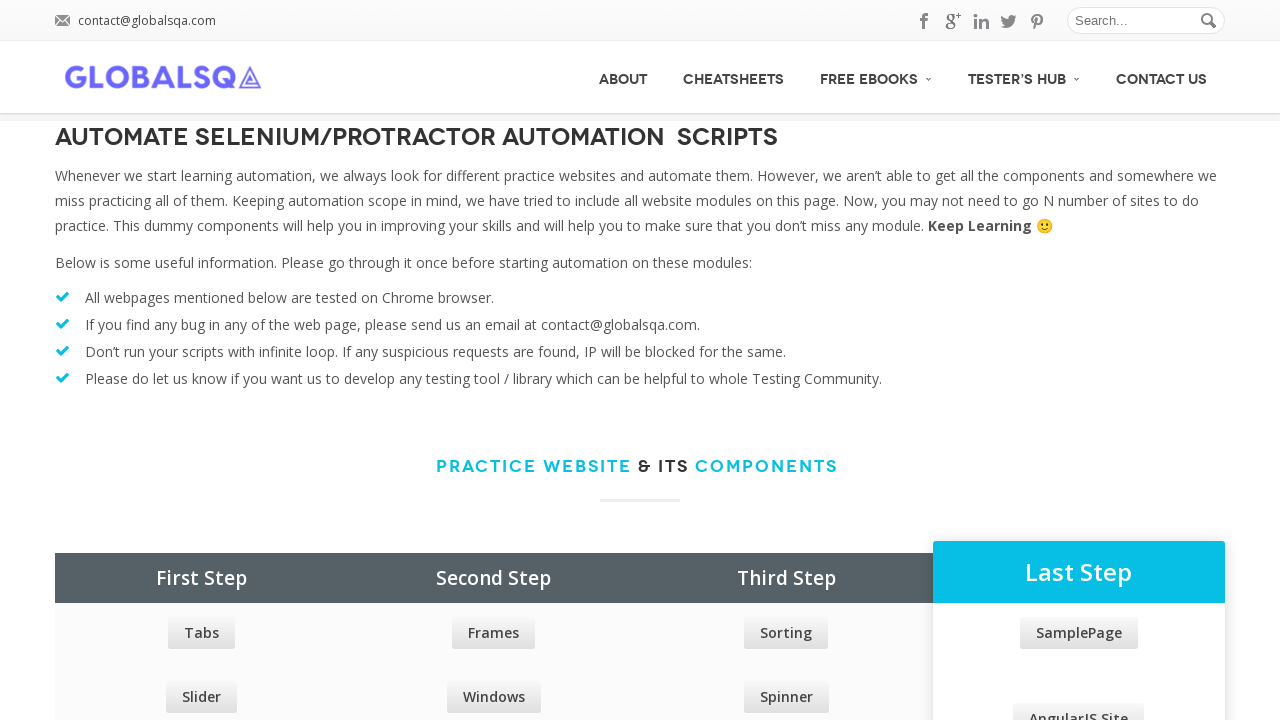

Hovered over main menu option at (623, 77) on xpath=//div[@id='menu']/ul/li/a >> nth=0
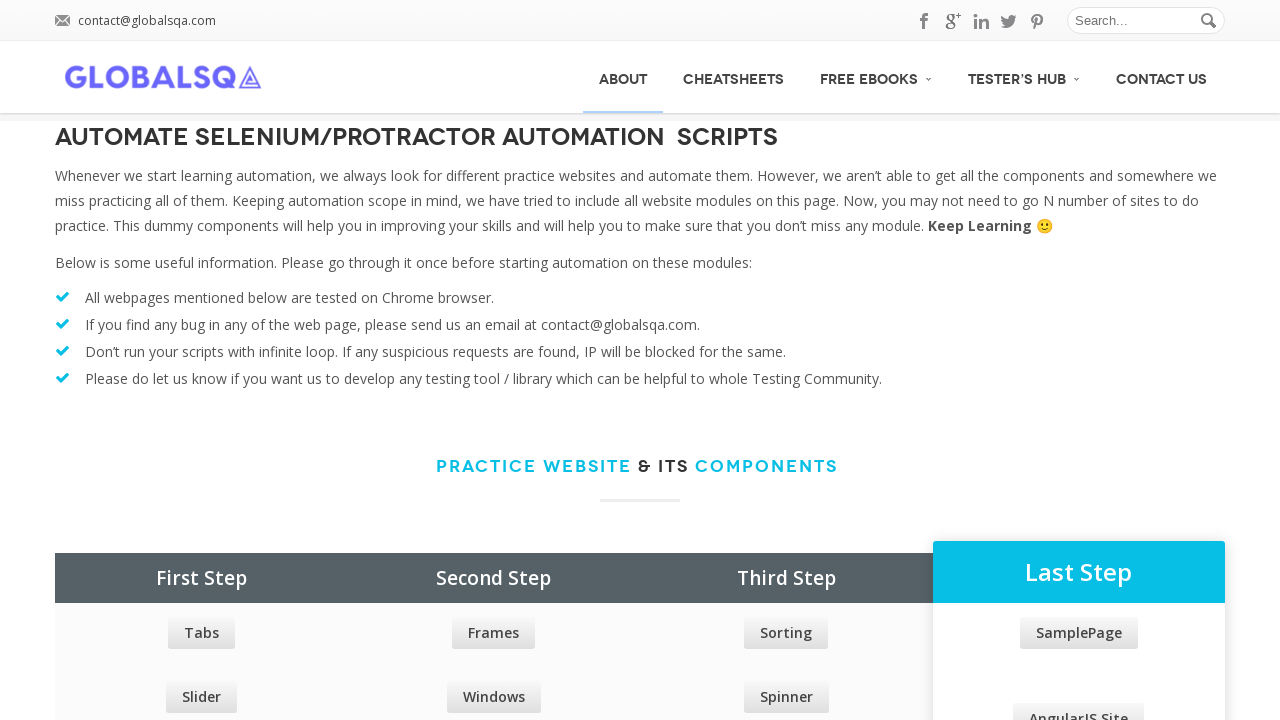

Waited 1 second after hover
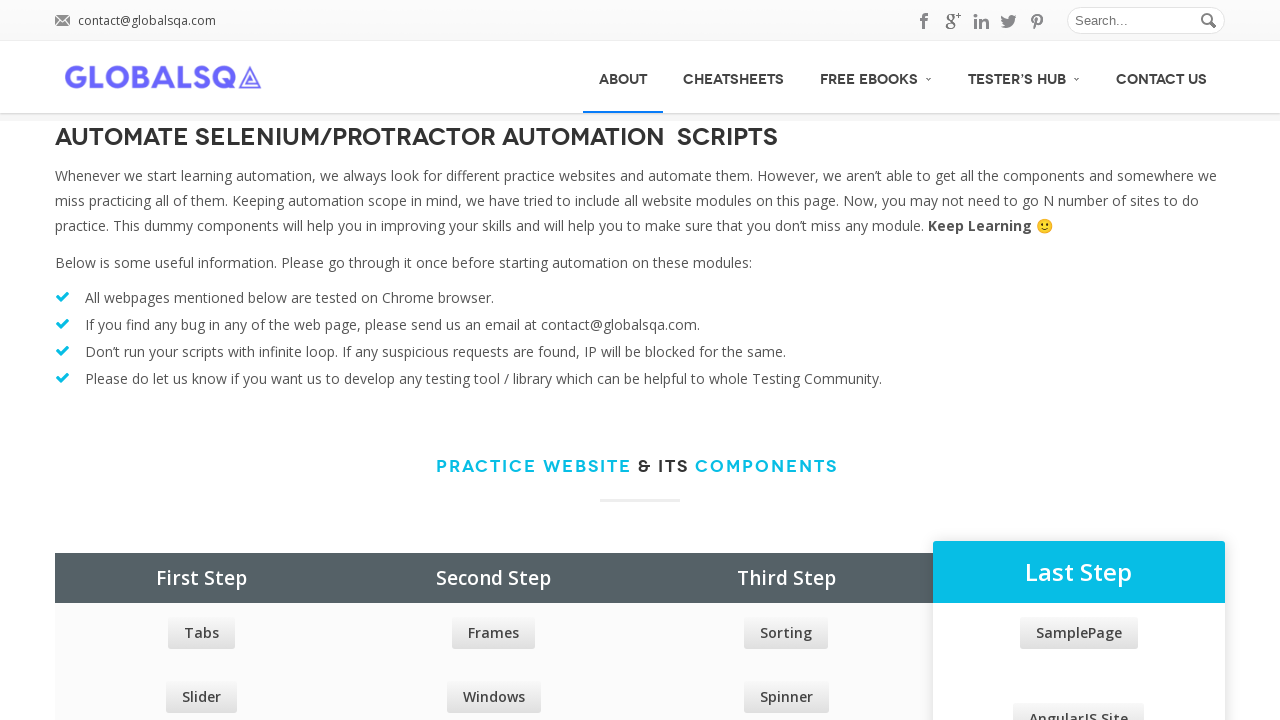

Hovered over main menu option at (734, 77) on xpath=//div[@id='menu']/ul/li/a >> nth=1
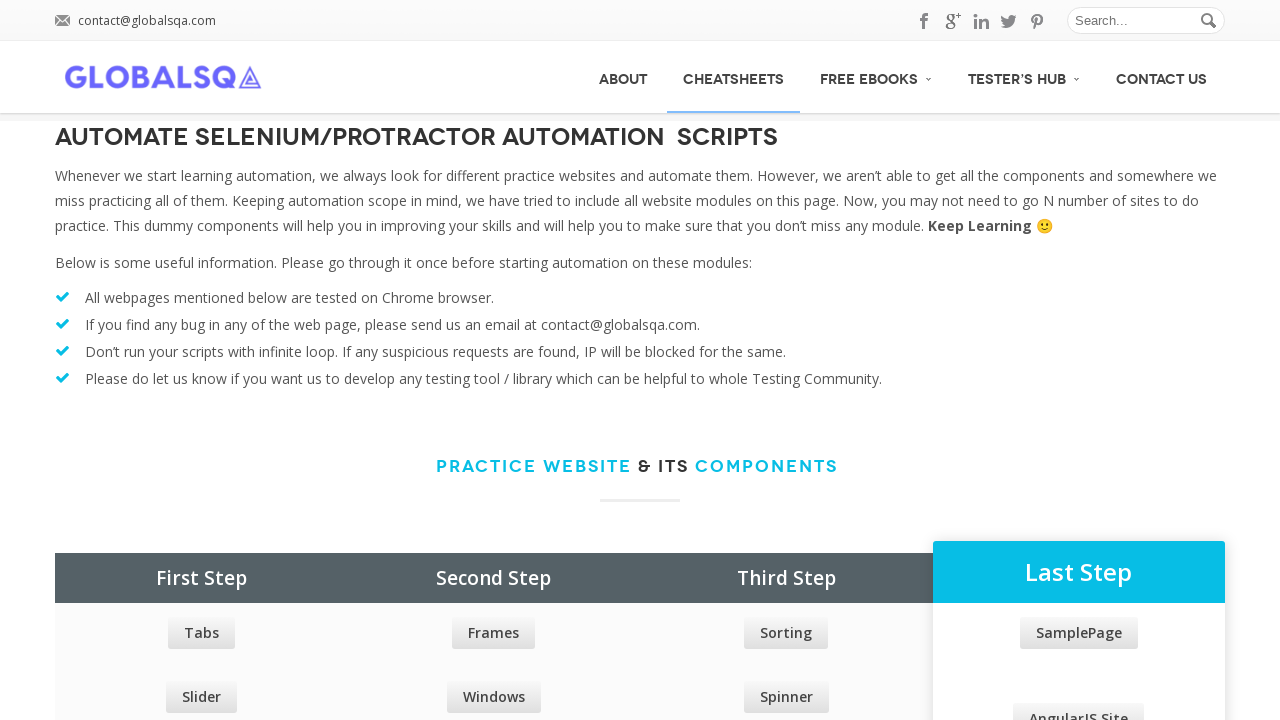

Waited 1 second after hover
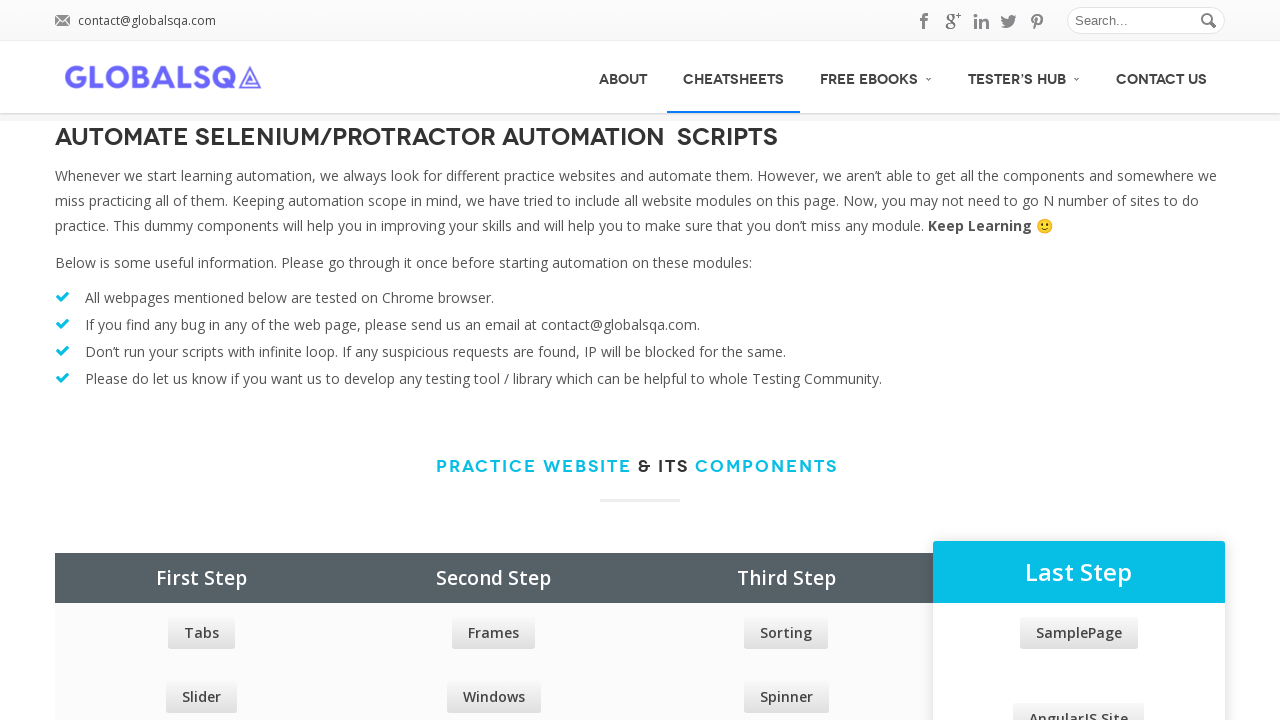

Hovered over main menu option at (876, 76) on xpath=//div[@id='menu']/ul/li/a >> nth=2
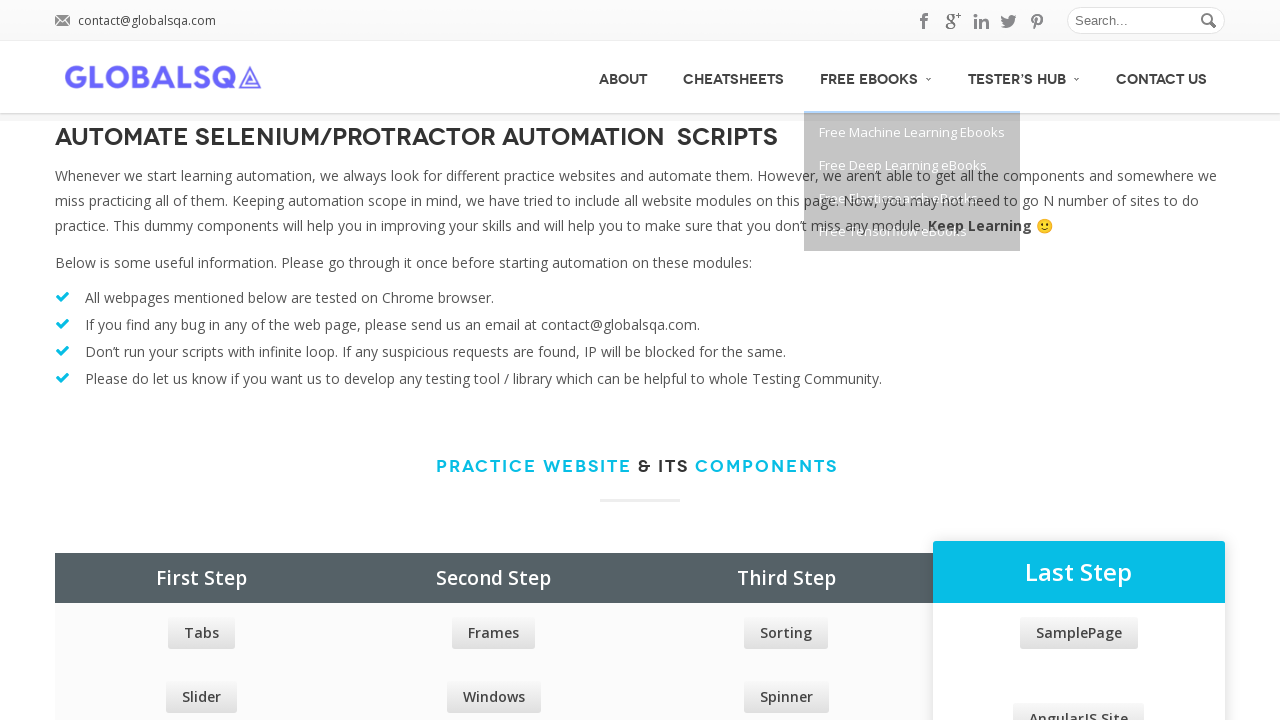

Waited 1 second after hover
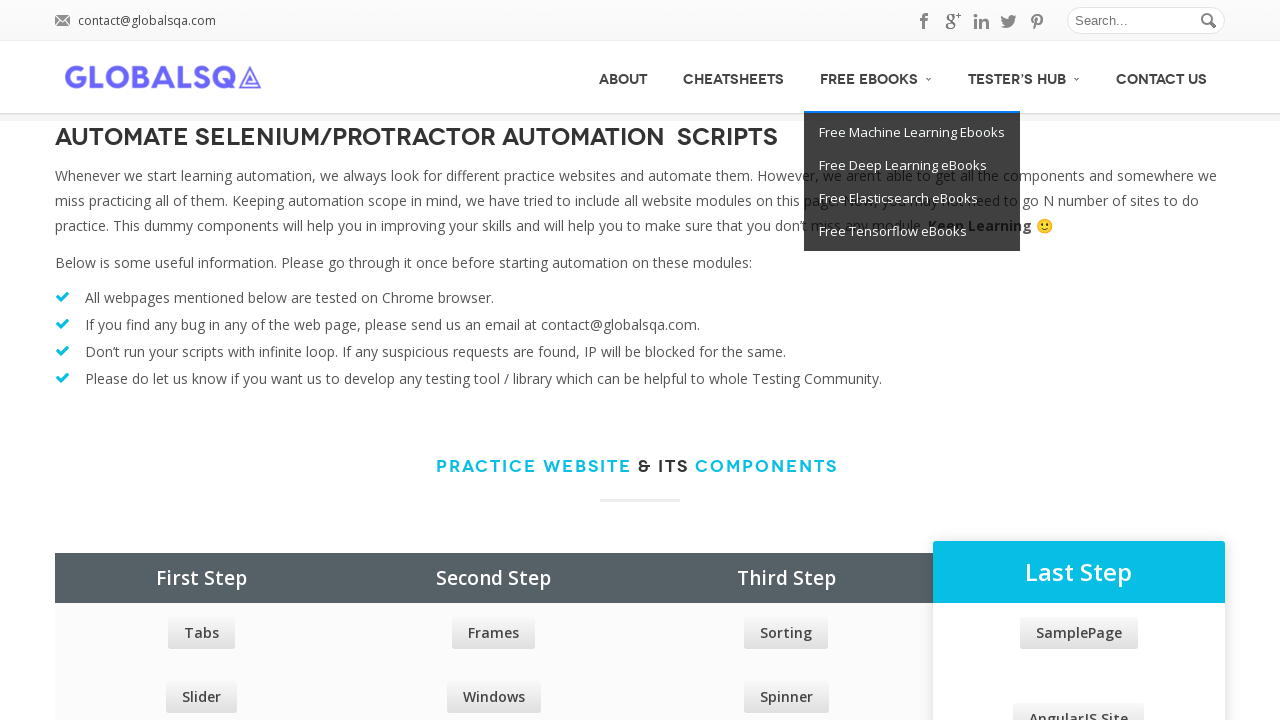

Hovered over main menu option at (1024, 76) on xpath=//div[@id='menu']/ul/li/a >> nth=3
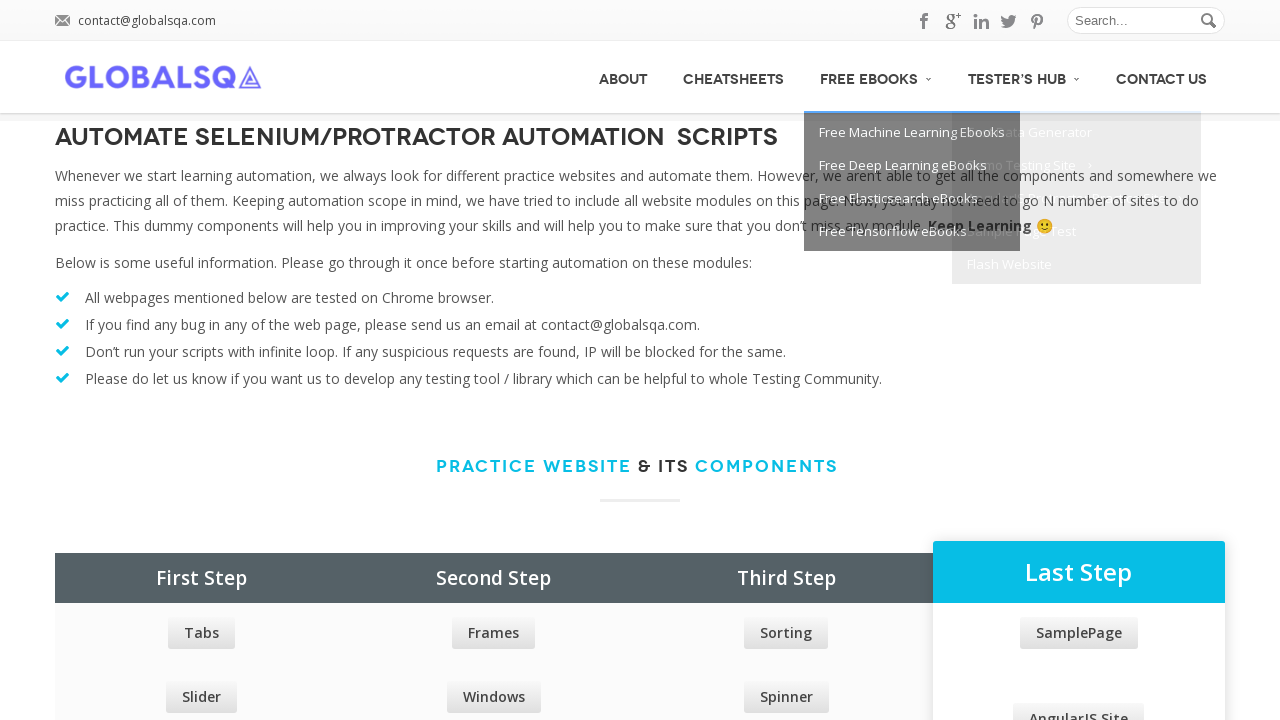

Waited 1 second after hover
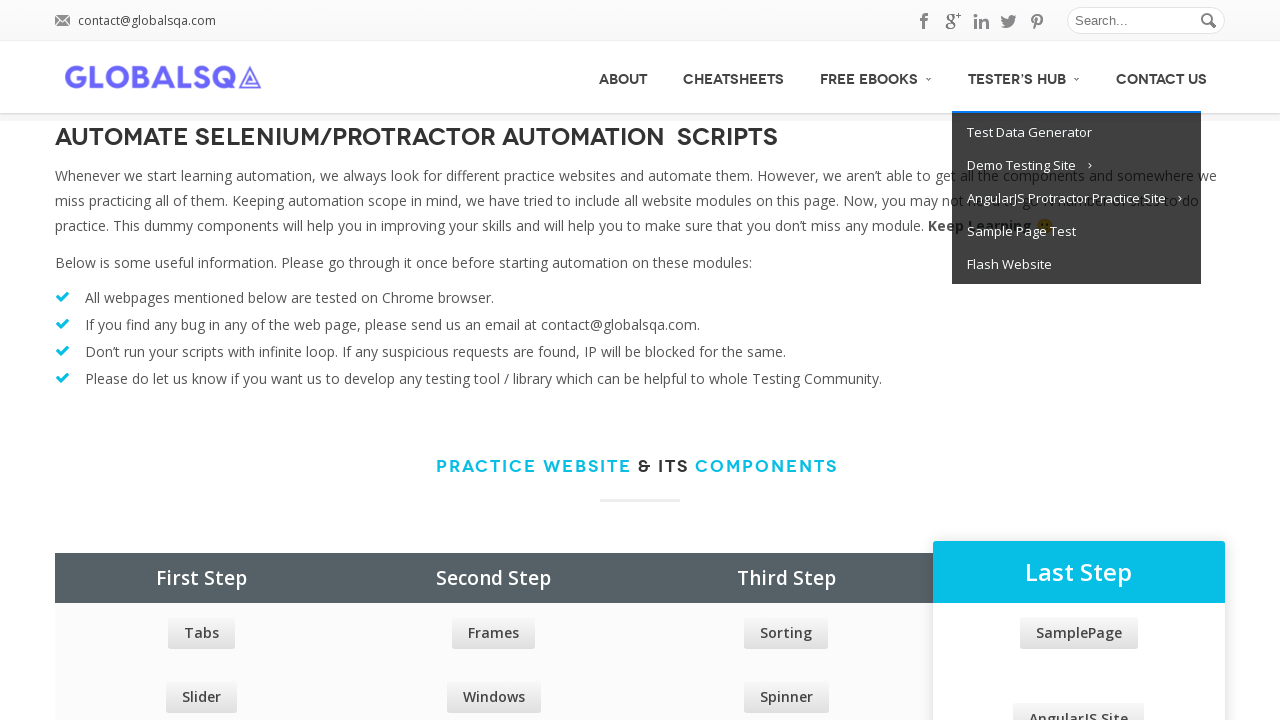

Hovered over main menu option at (1162, 77) on xpath=//div[@id='menu']/ul/li/a >> nth=4
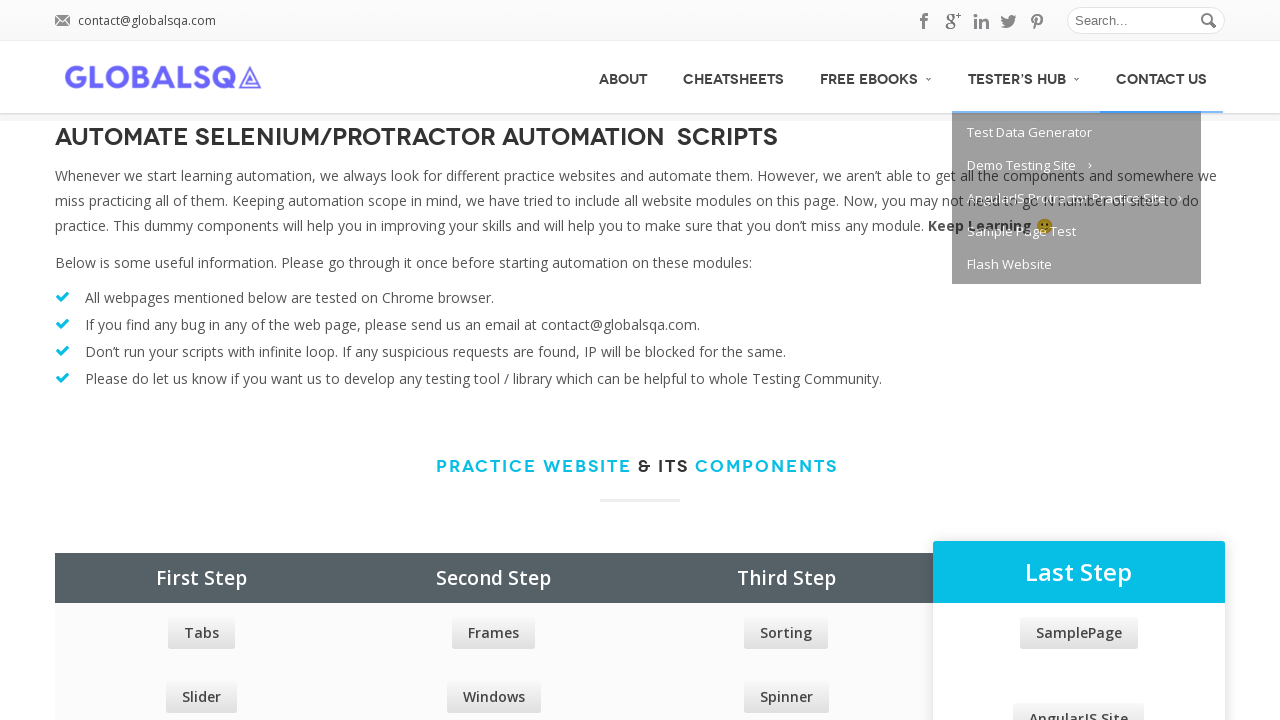

Waited 1 second after hover
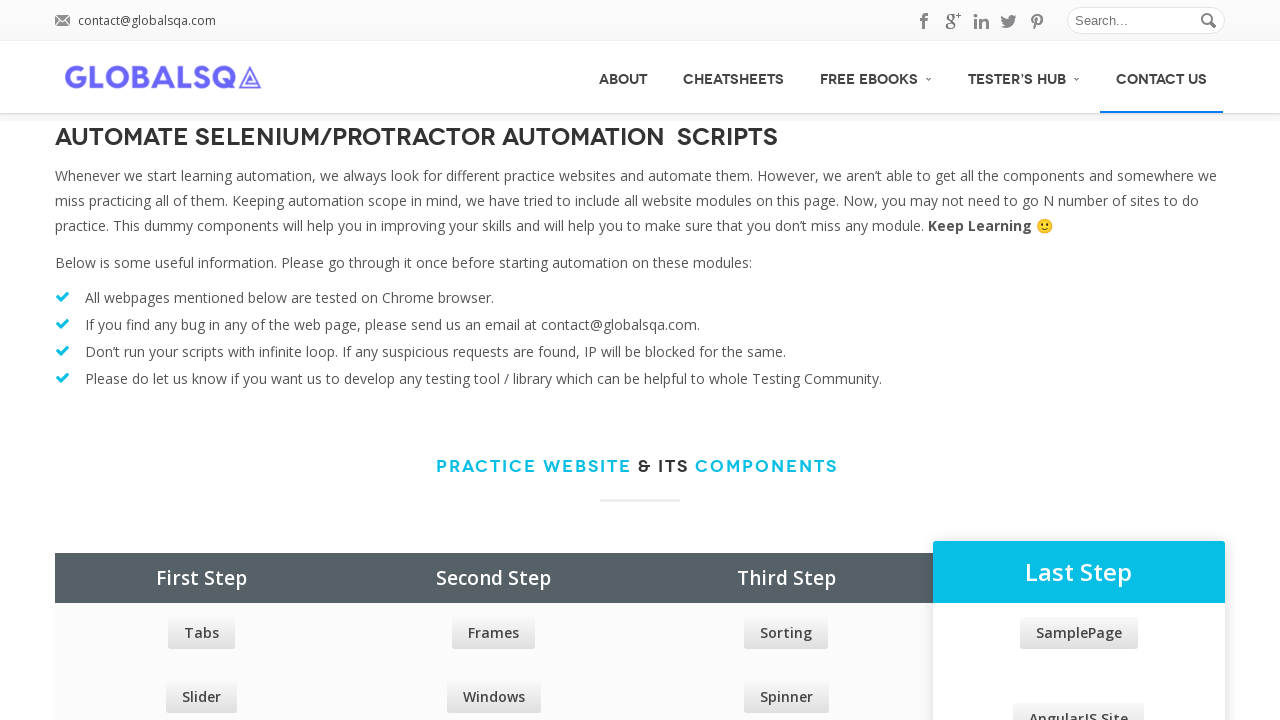

Located second menu item
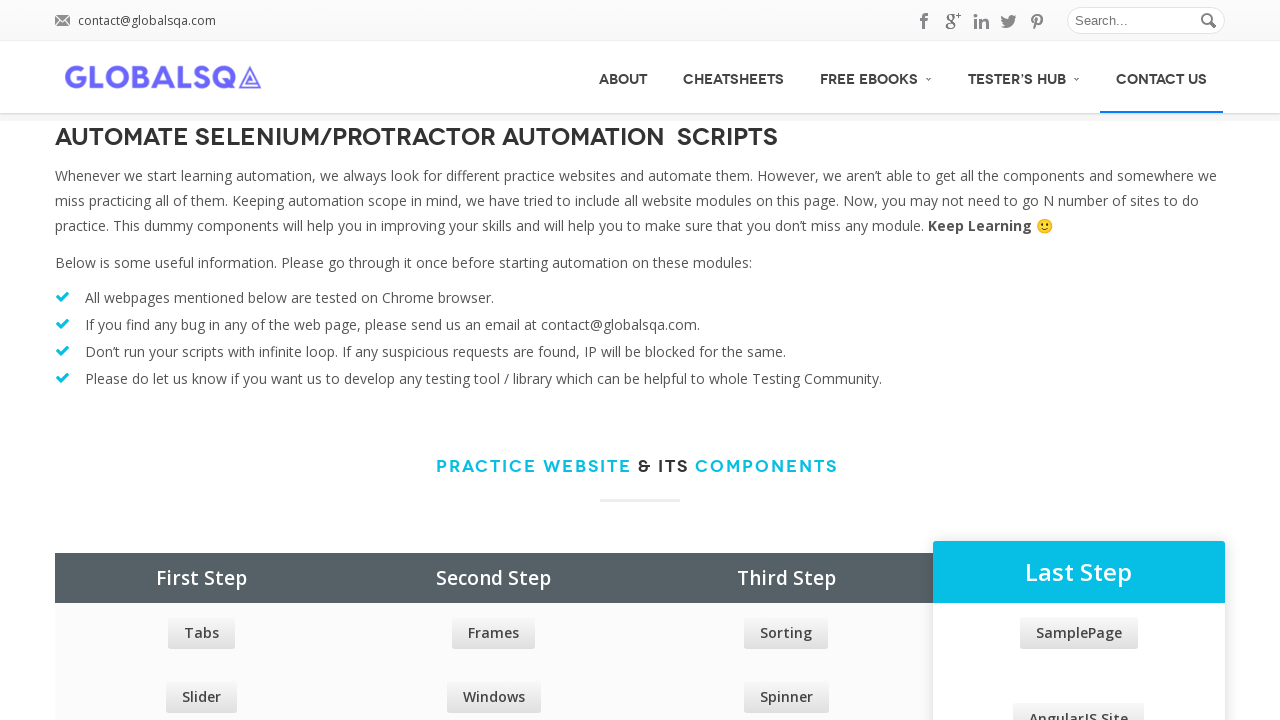

Got bounding box of second menu item: {'x': 667, 'y': 41, 'width': 133, 'height': 72}
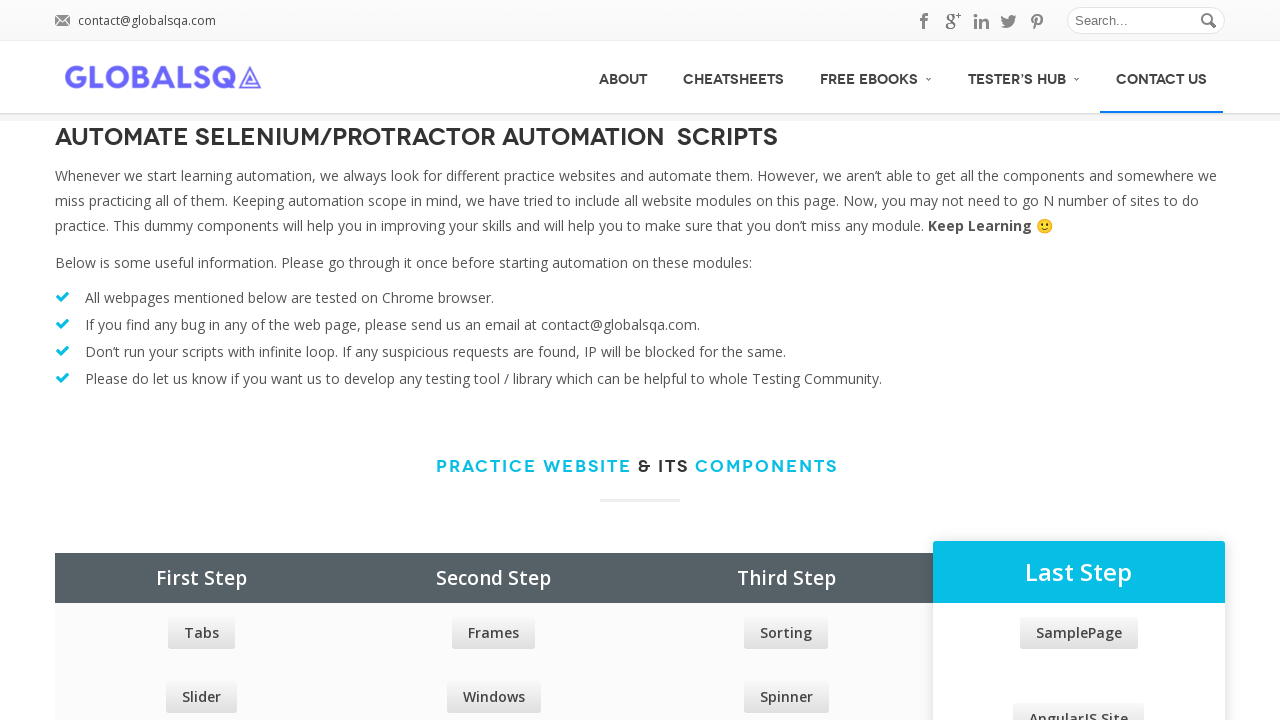

Moved mouse with offset to position (833.5, 77.0) at (834, 77)
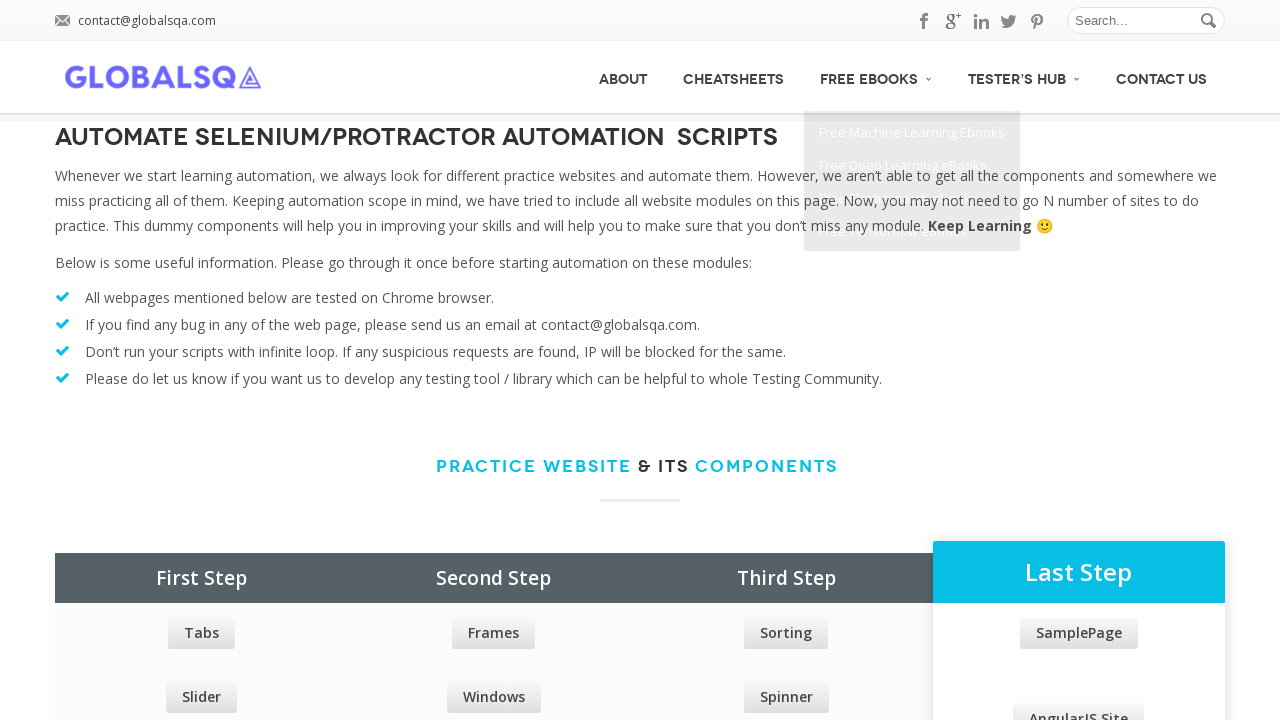

Right-clicked on second menu item to open context menu at (734, 77) on xpath=//div[@id='menu']/ul/li/a >> nth=1
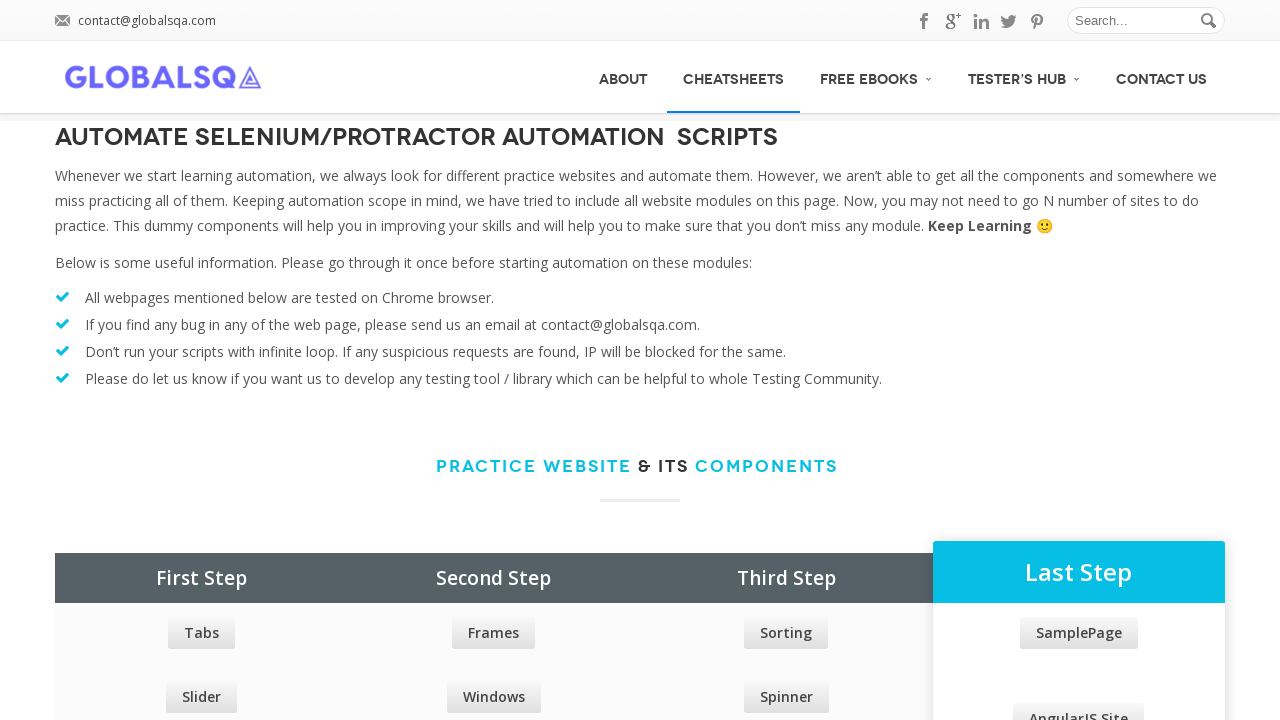

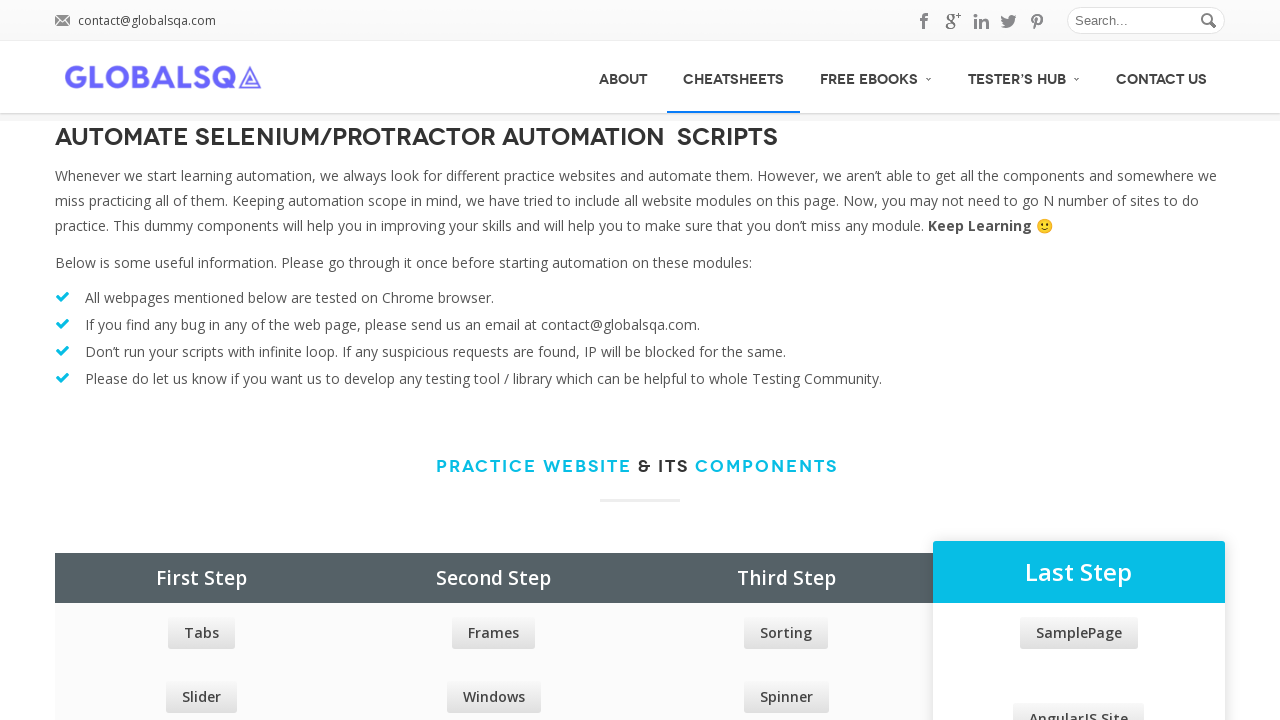